Tests form submission by filling email and password fields, clearing them, refilling them, and submitting the form

Starting URL: https://jumafernandez.github.io/itba-data-science/web-scraping/data/formulario.html

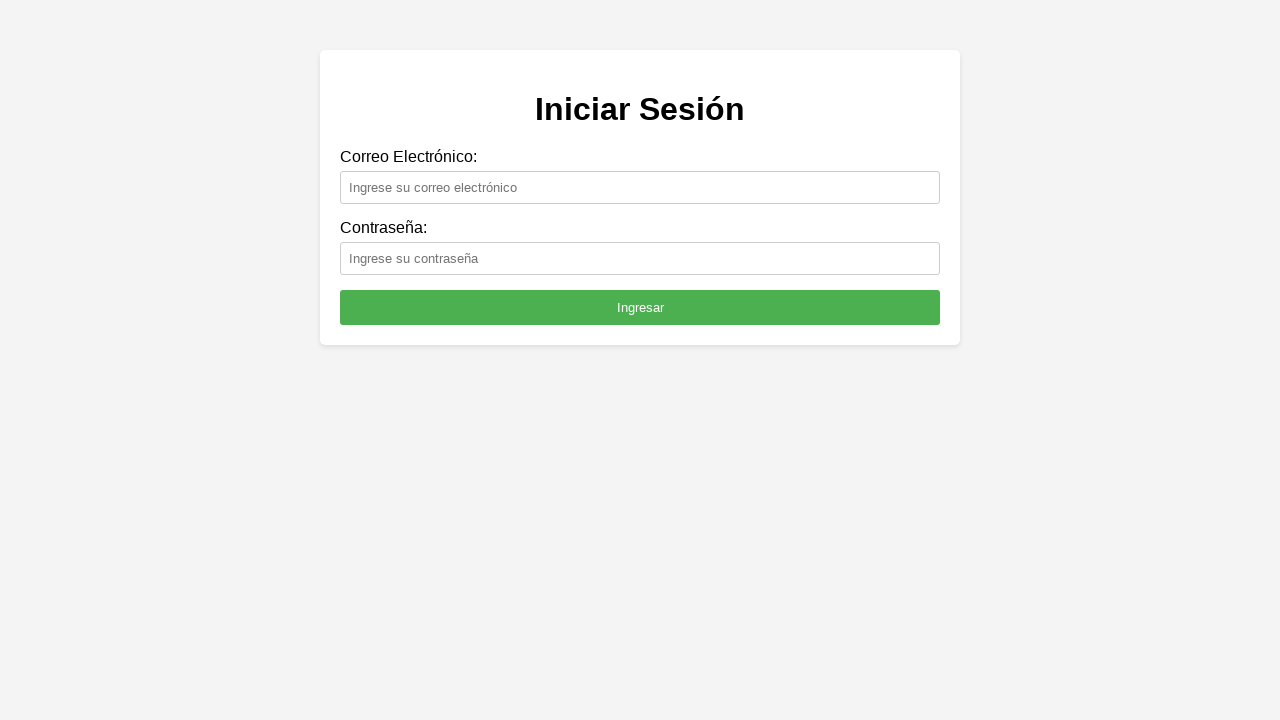

Filled email field with 'testuser456@example.com' on #email
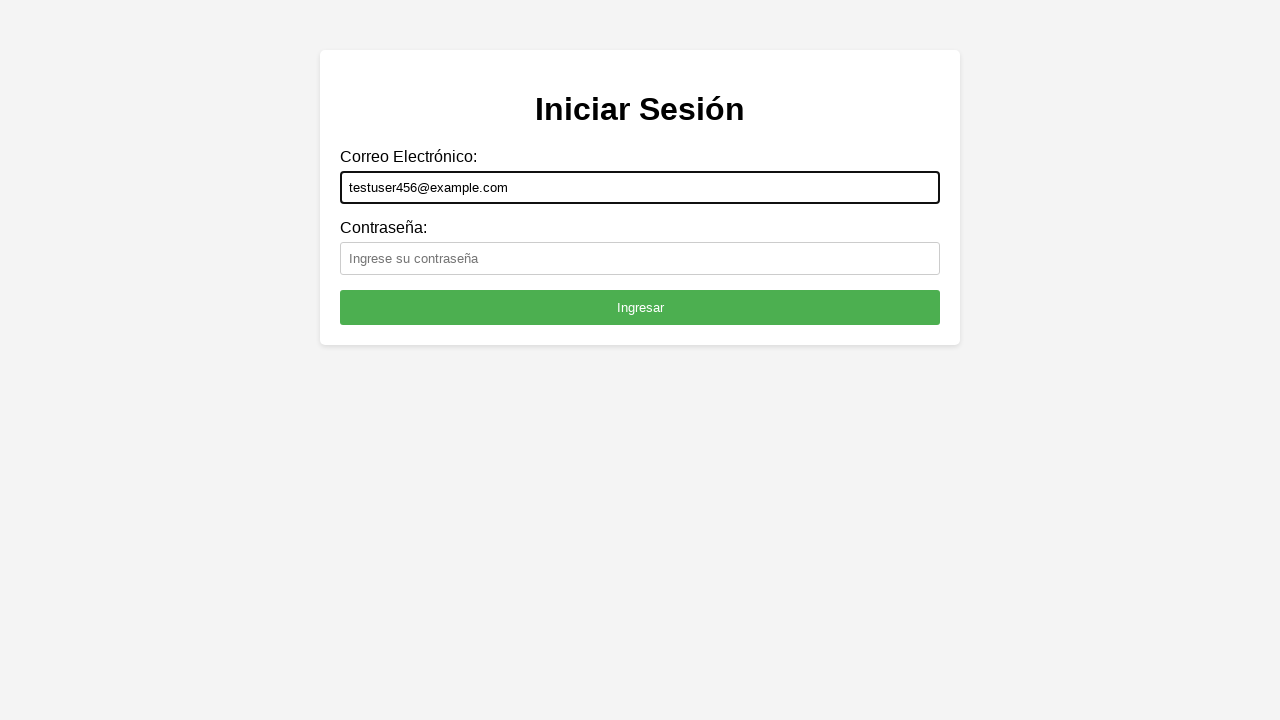

Filled password field with 'testpass123' on #passwd
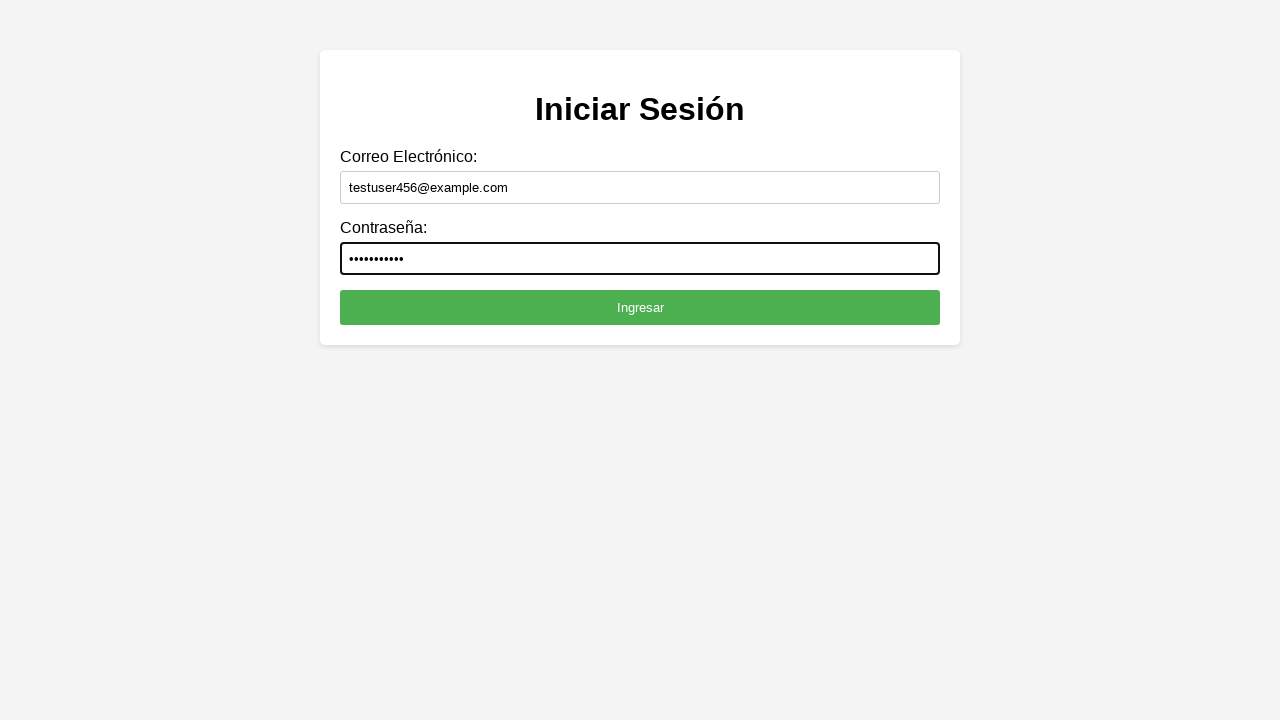

Cleared email field on #email
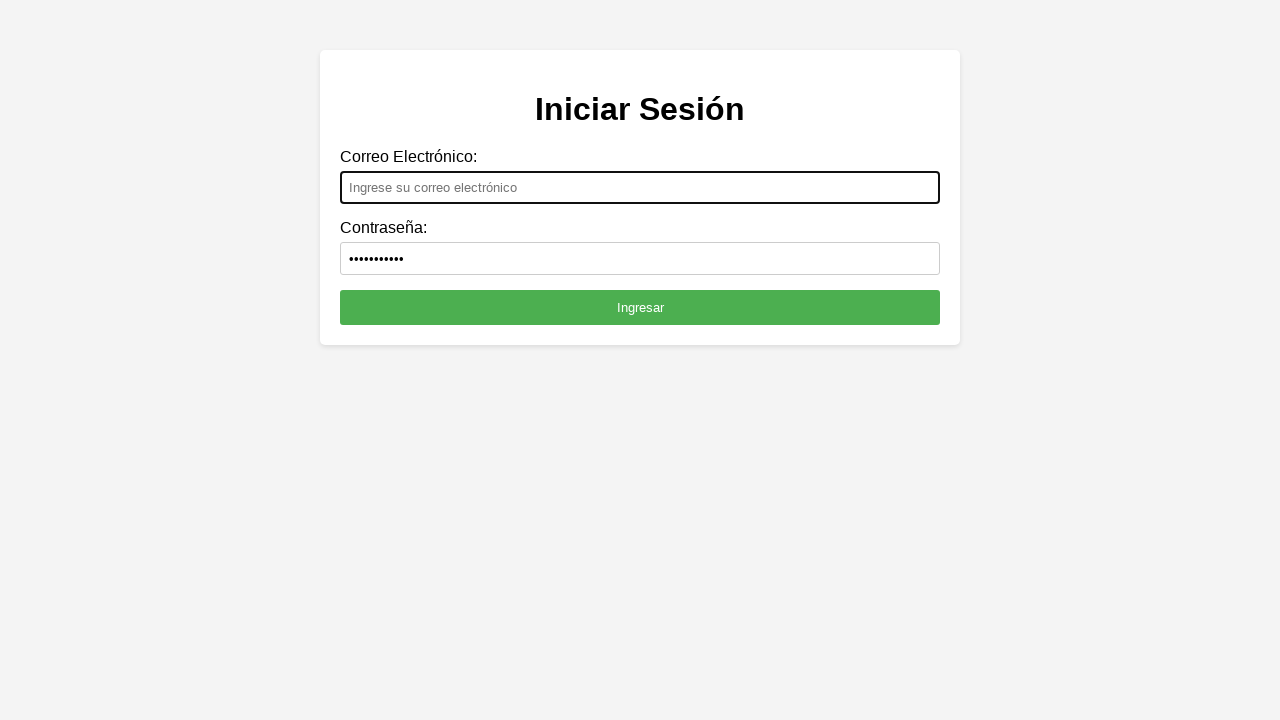

Cleared password field on #passwd
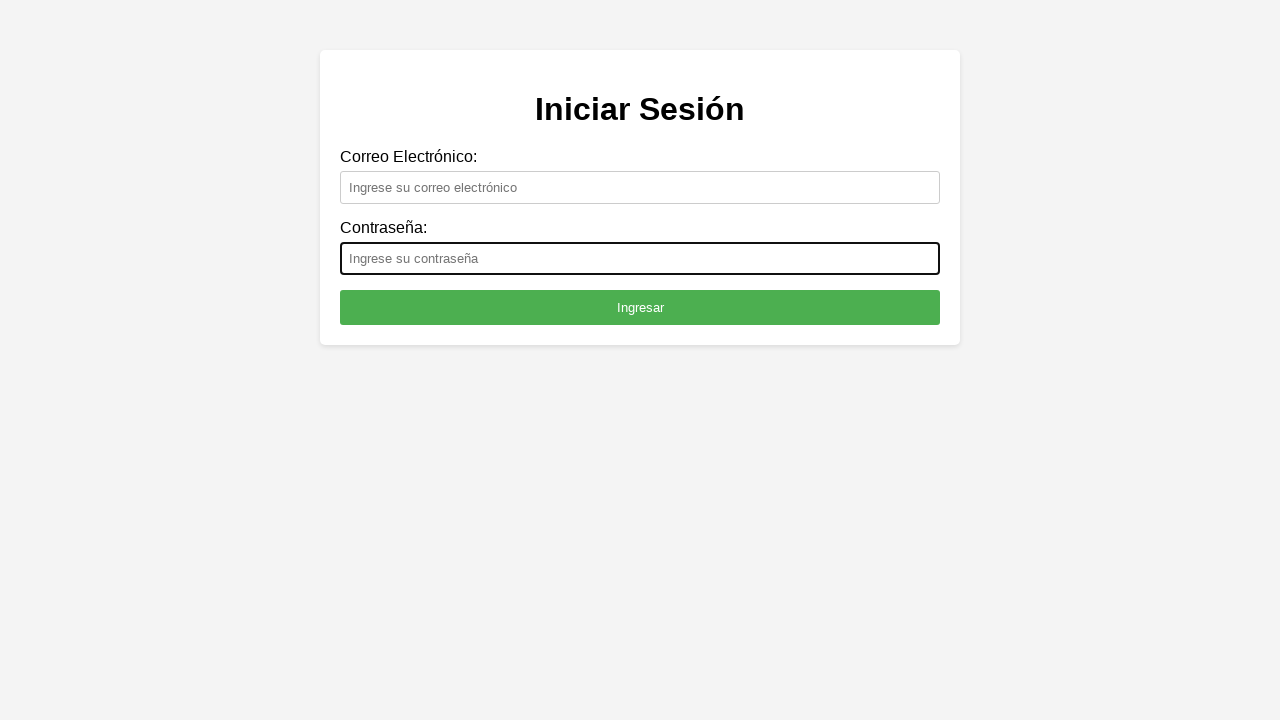

Refilled email field with 'testuser456@example.com' on #email
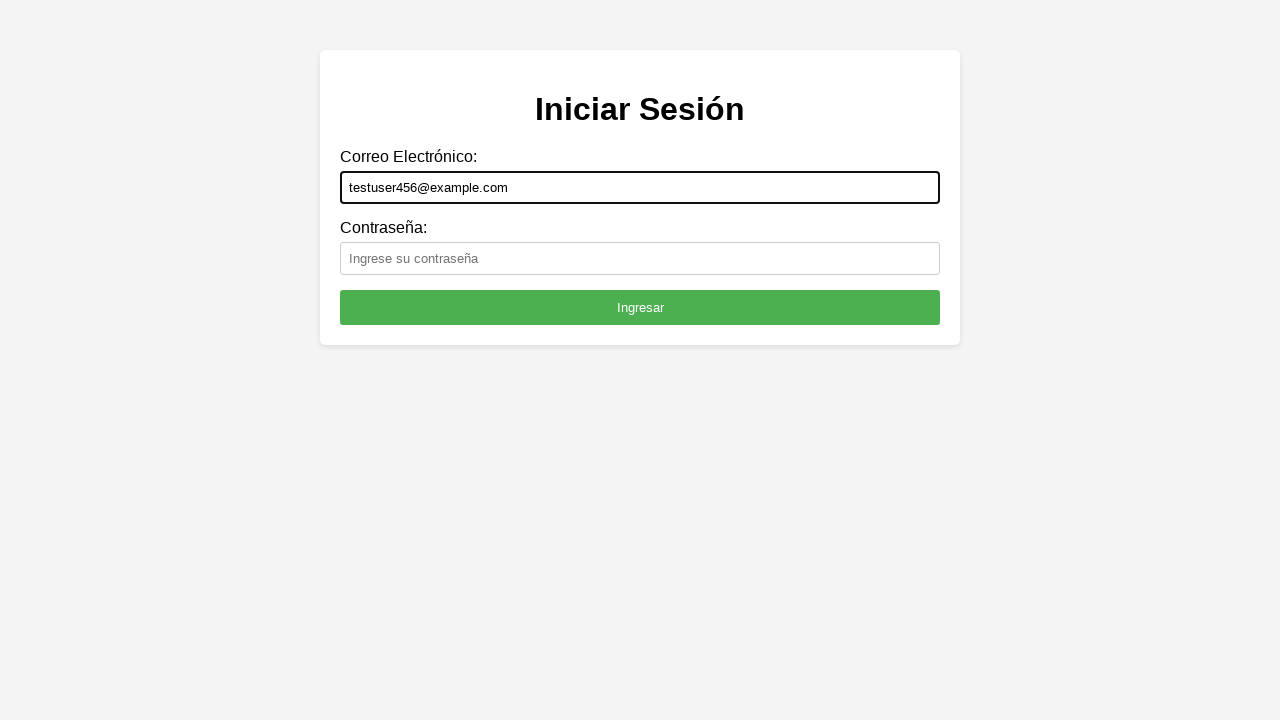

Refilled password field with 'testpass123' on #passwd
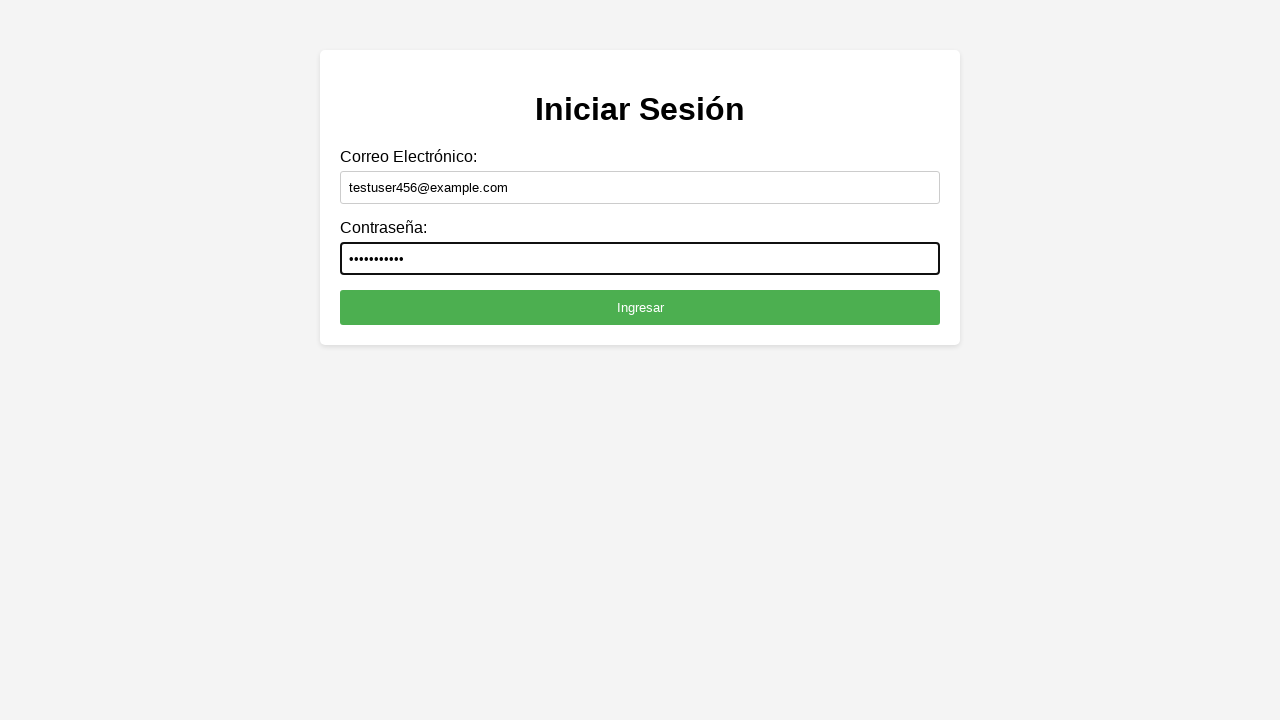

Clicked submit button to submit form at (640, 308) on button[type='submit']
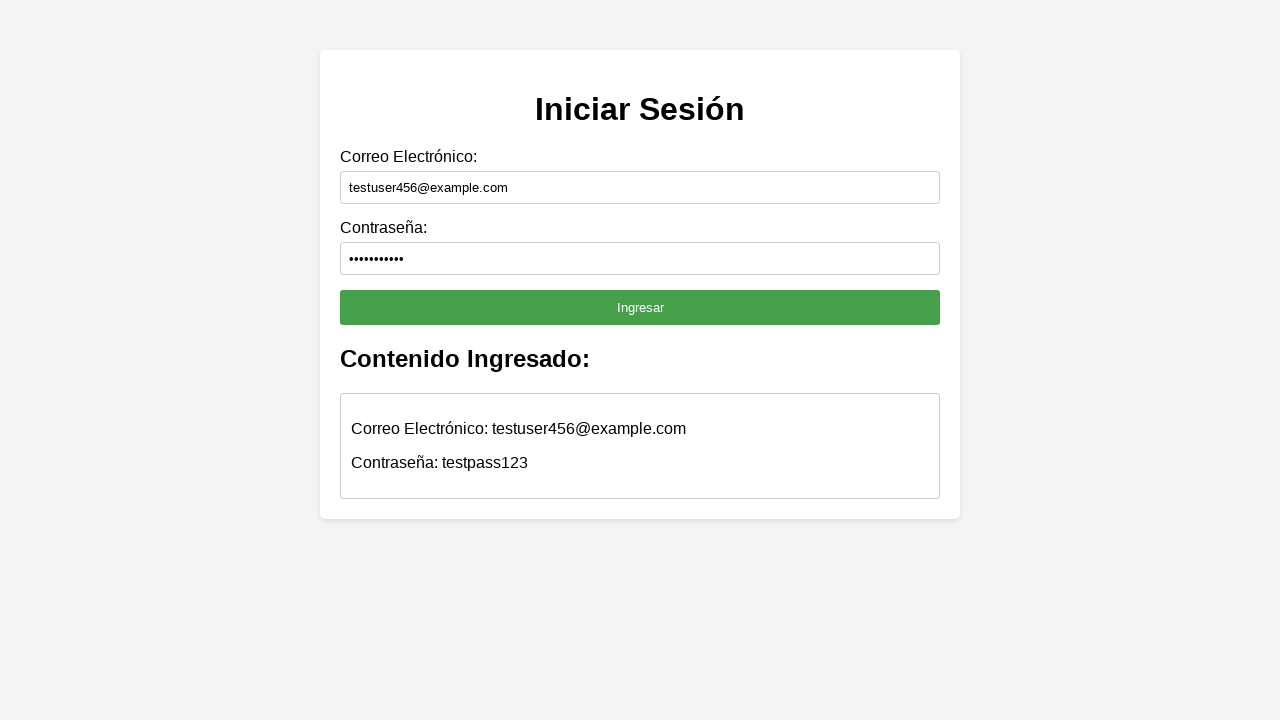

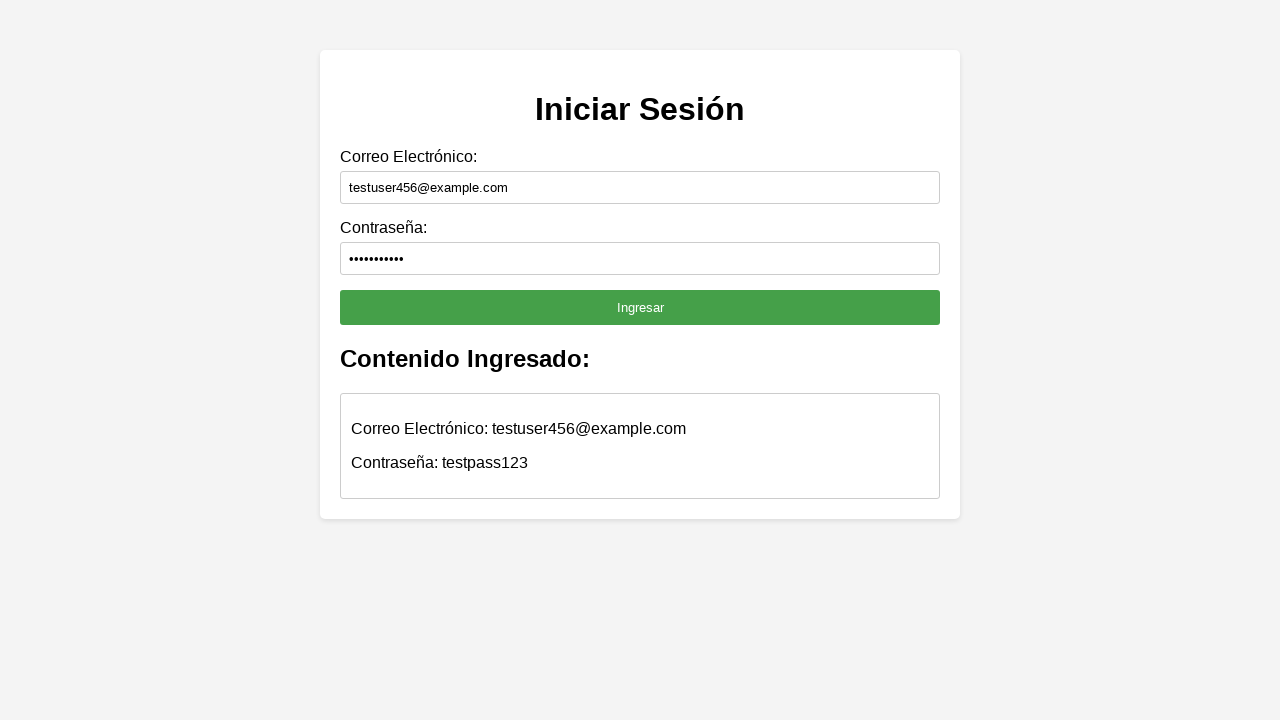